Tests browser alert handling by clicking on a cancel tab, triggering a confirm box alert, and dismissing it

Starting URL: http://demo.automationtesting.in/Alerts.html

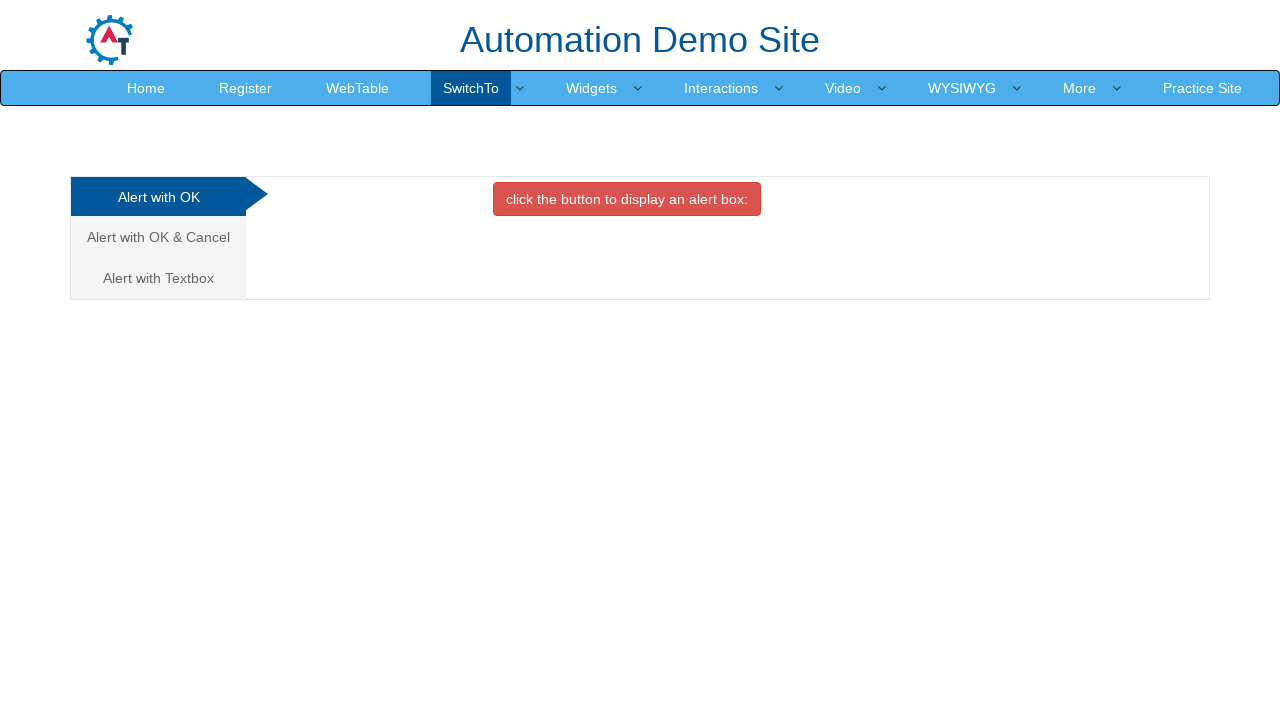

Set up dialog handler to dismiss confirm dialogs
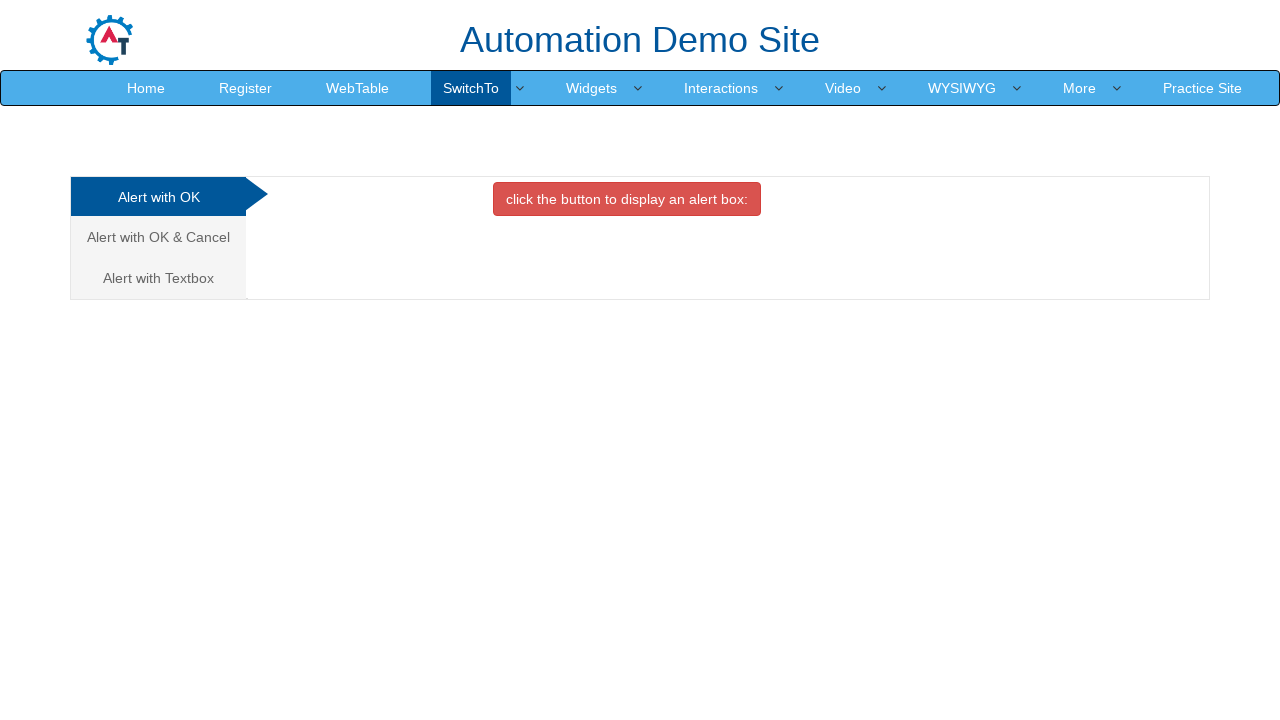

Clicked on the Cancel Tab link at (158, 237) on a[href='#CancelTab']
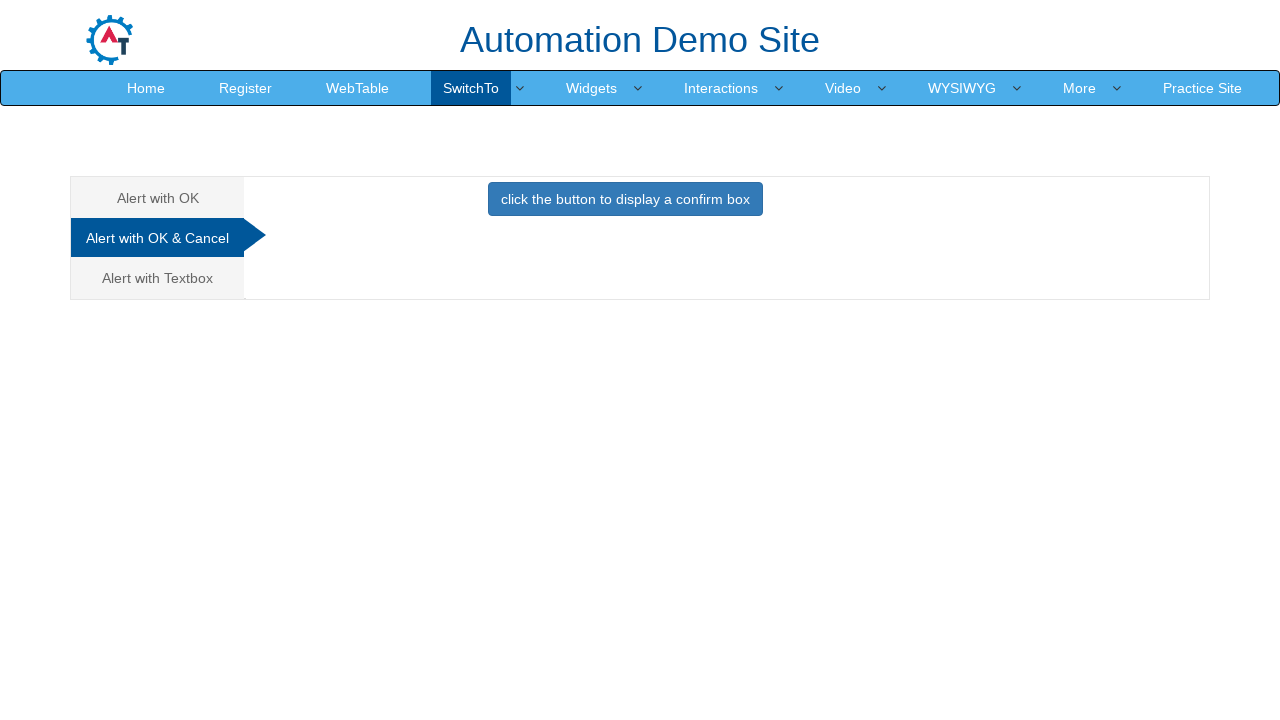

Clicked the button that triggers the confirm box alert at (625, 199) on button[onclick='confirmbox()']
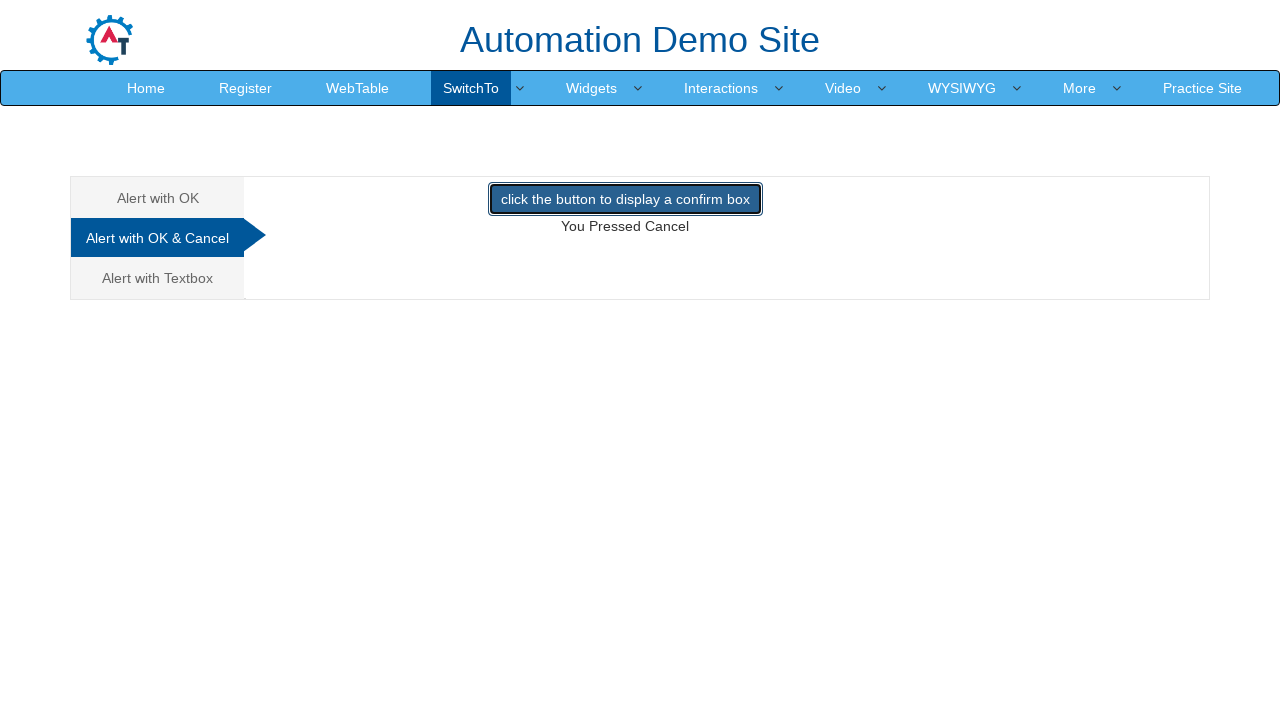

Waited 1 second for dialog to be handled and dismissed
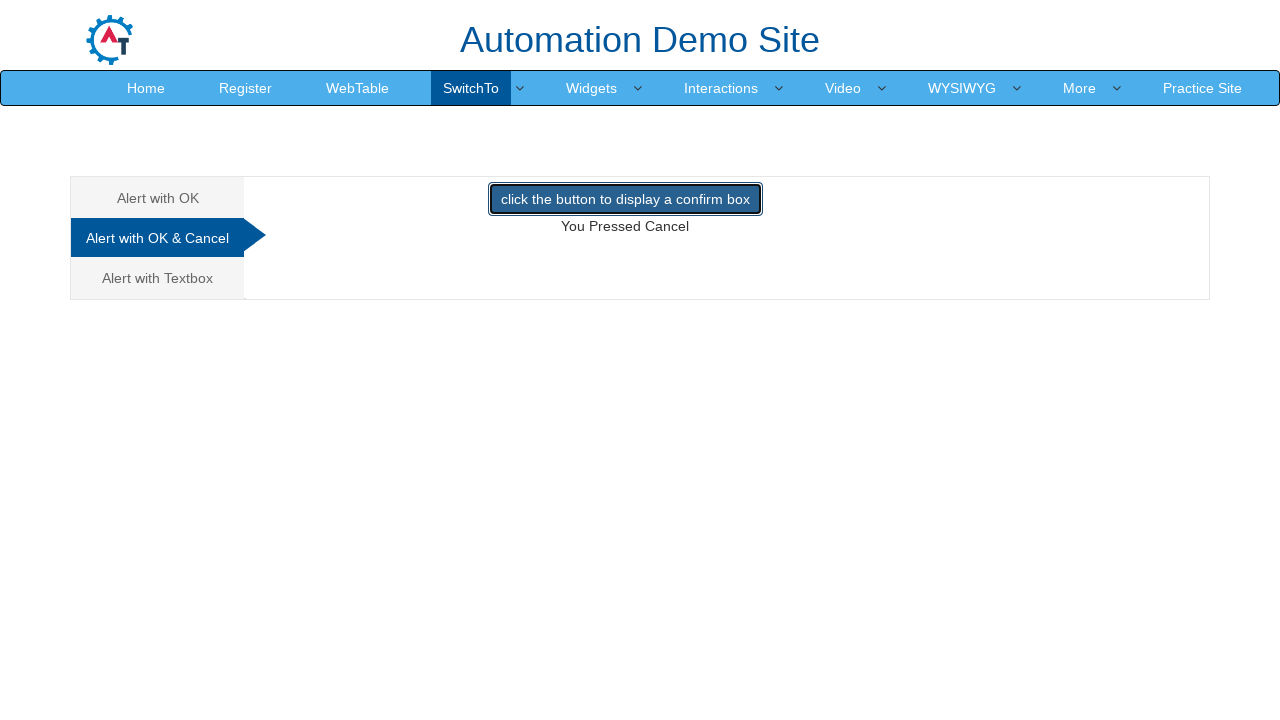

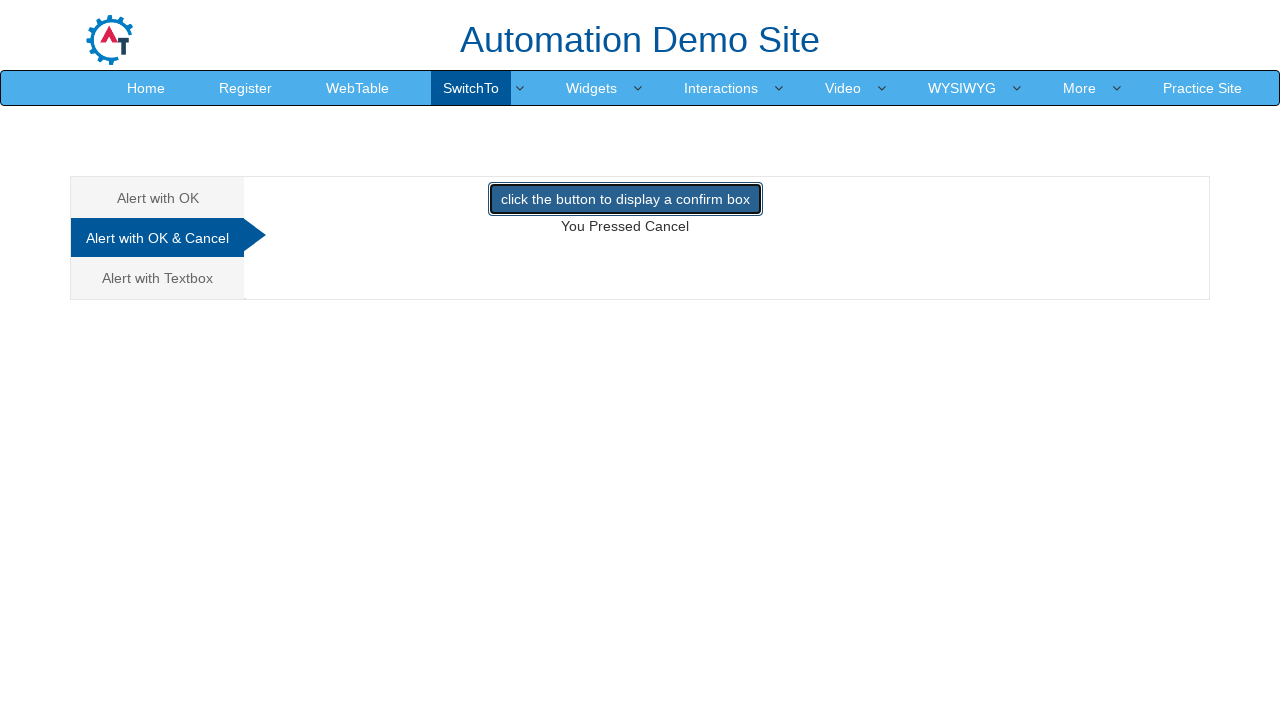